Tests JavaScript prompt dialog functionality by clicking a button to trigger a JS prompt, entering text into the prompt, accepting it, and verifying the result message displays the entered text.

Starting URL: https://the-internet.herokuapp.com/javascript_alerts

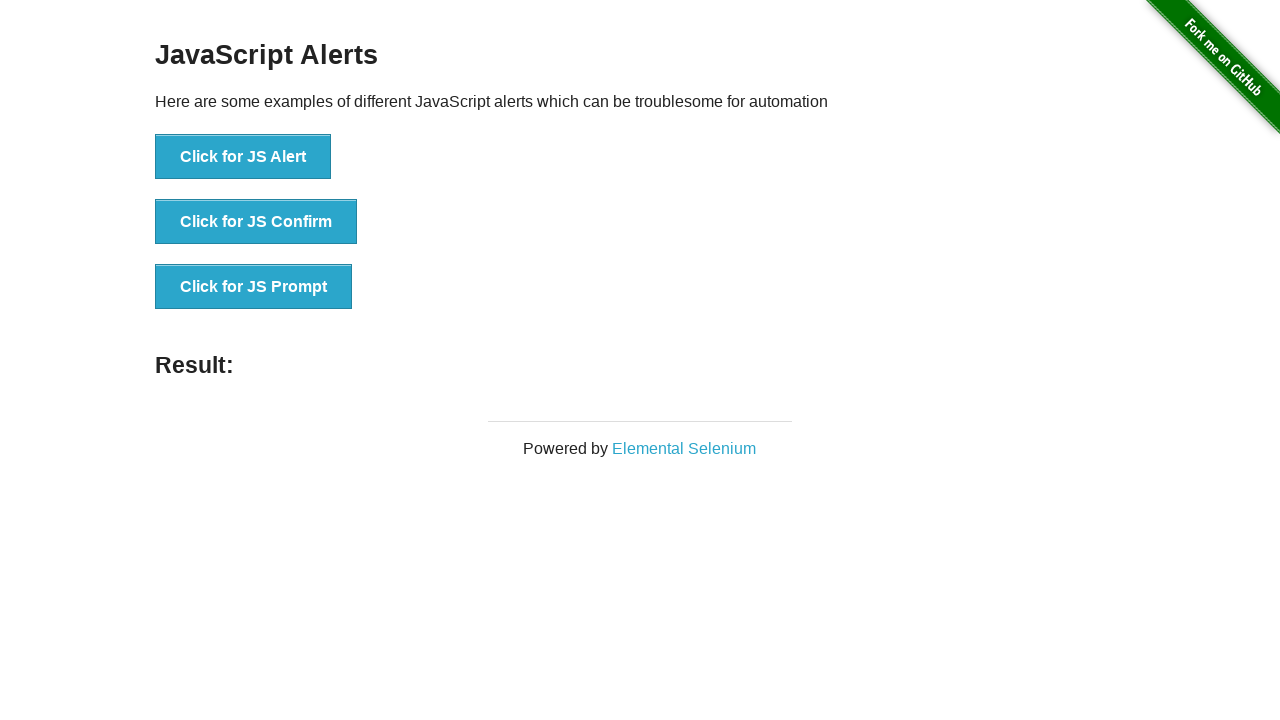

Clicked 'Click for JS Prompt' button to trigger JavaScript prompt dialog at (254, 287) on xpath=//button[normalize-space()='Click for JS Prompt']
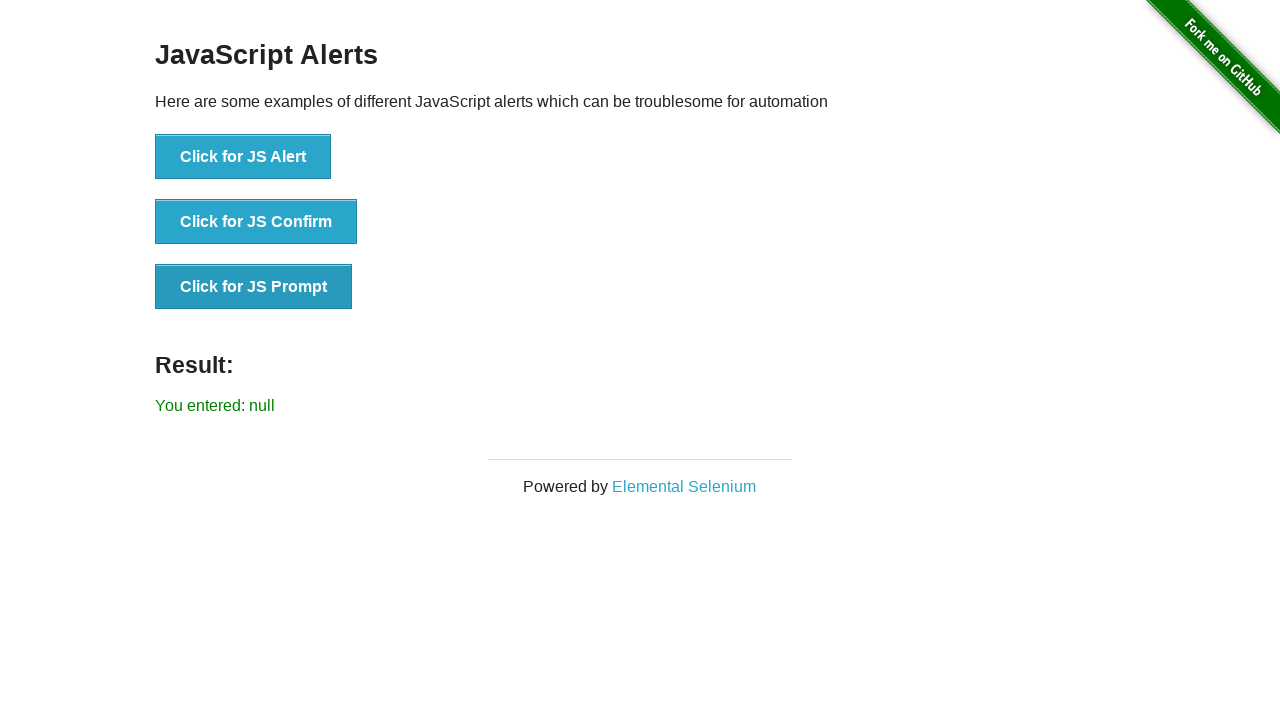

Registered dialog event handler to accept prompt with 'welcome' text
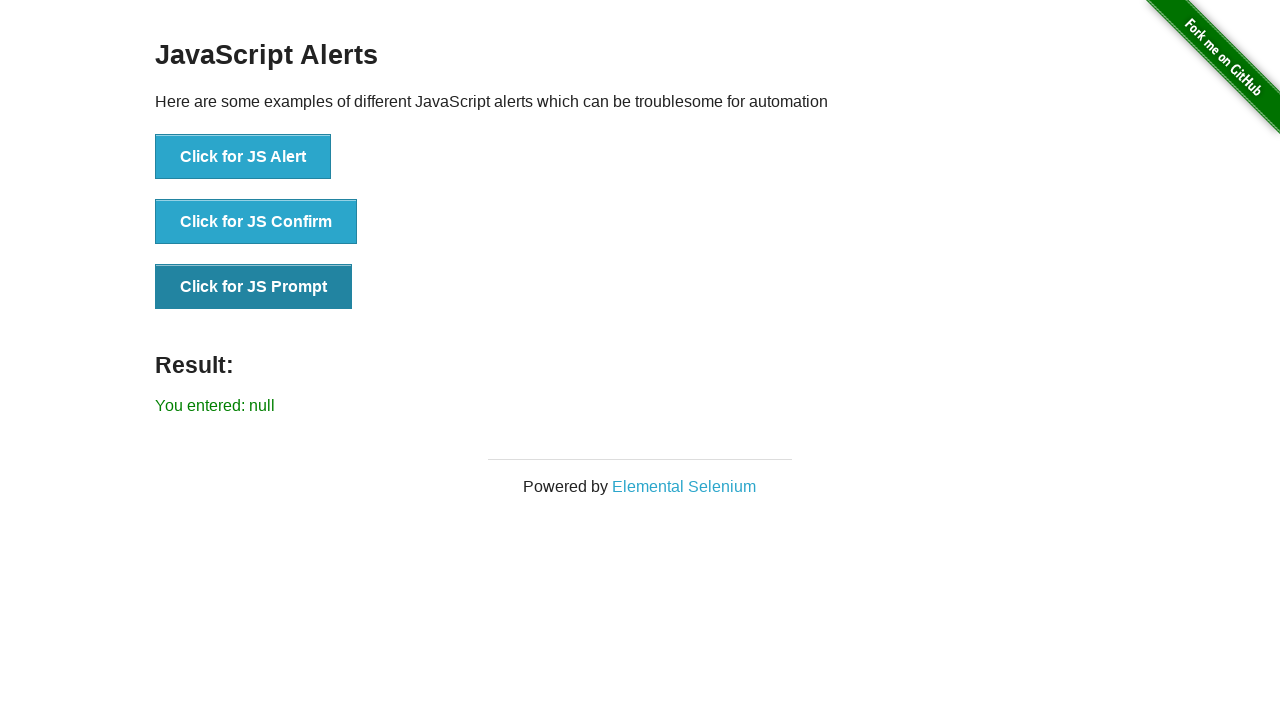

Clicked 'Click for JS Prompt' button again to trigger the dialog at (254, 287) on xpath=//button[normalize-space()='Click for JS Prompt']
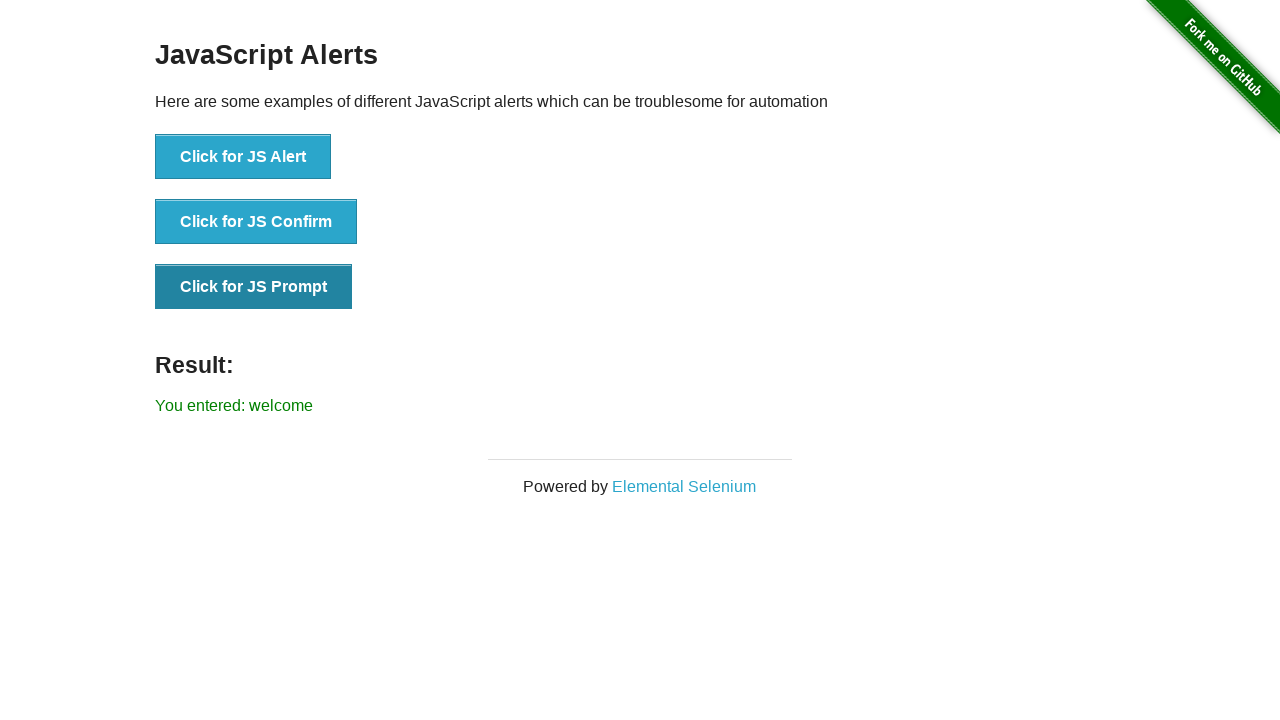

Waited for result element to appear
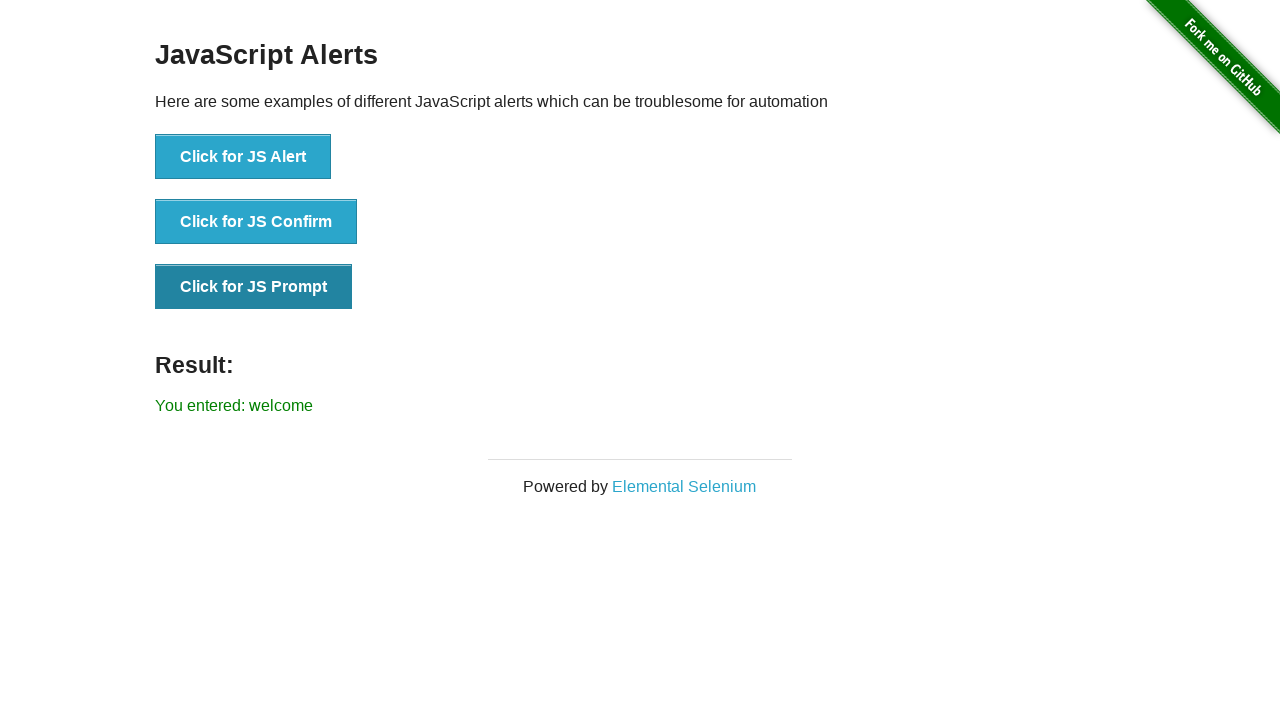

Retrieved result text from element
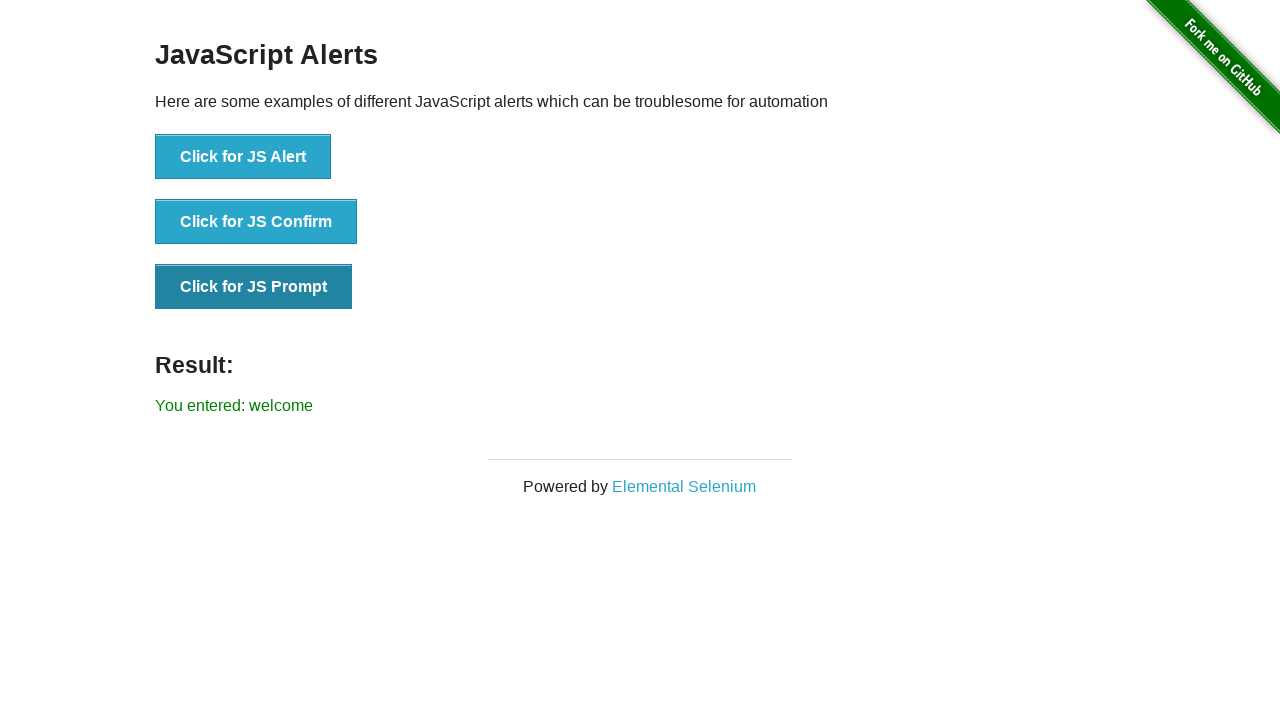

Verified result text matches expected 'You entered: welcome'
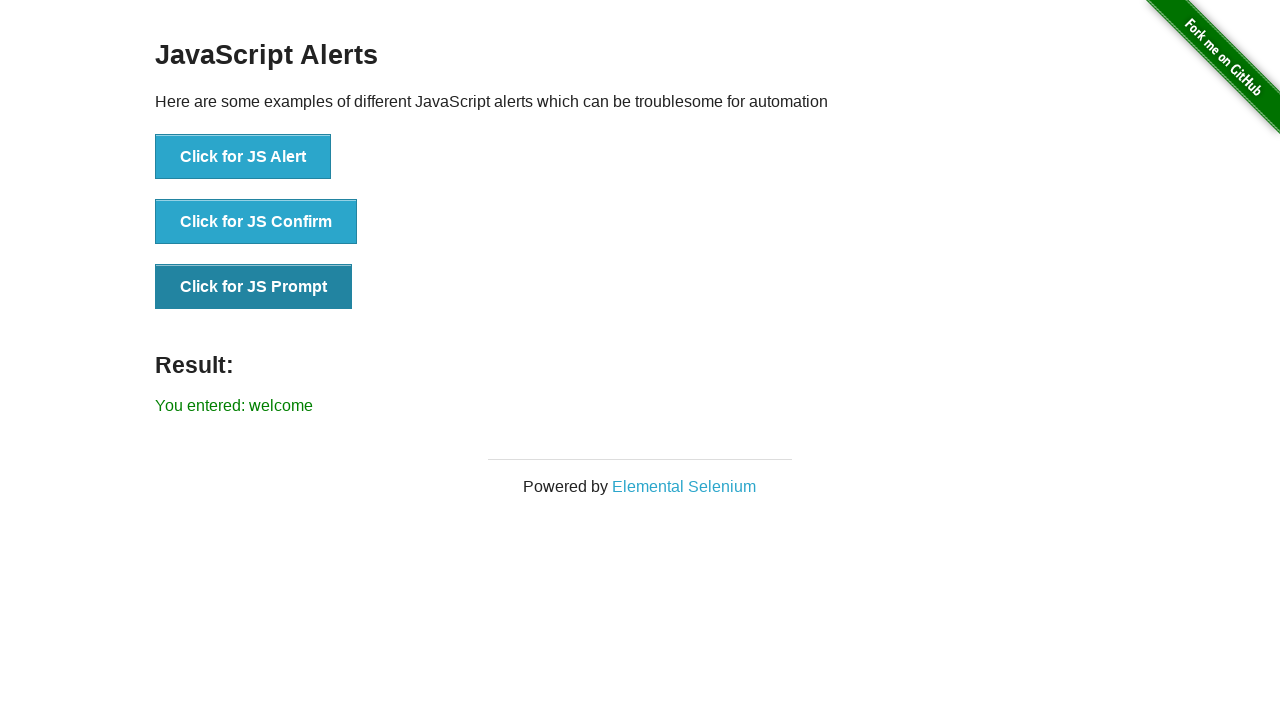

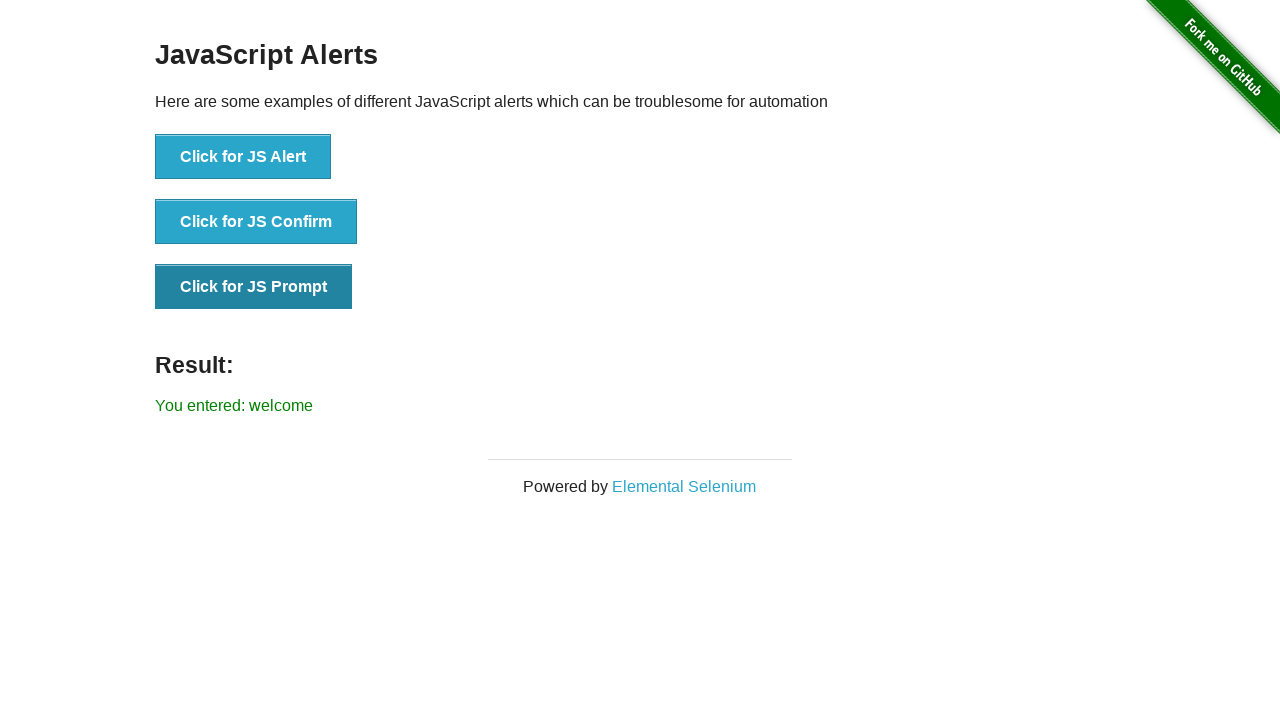